Verifies the OrangeHRM page loads correctly by checking that the header logo image element exists and has a valid src attribute

Starting URL: http://alchemy.hguy.co/orangehrm

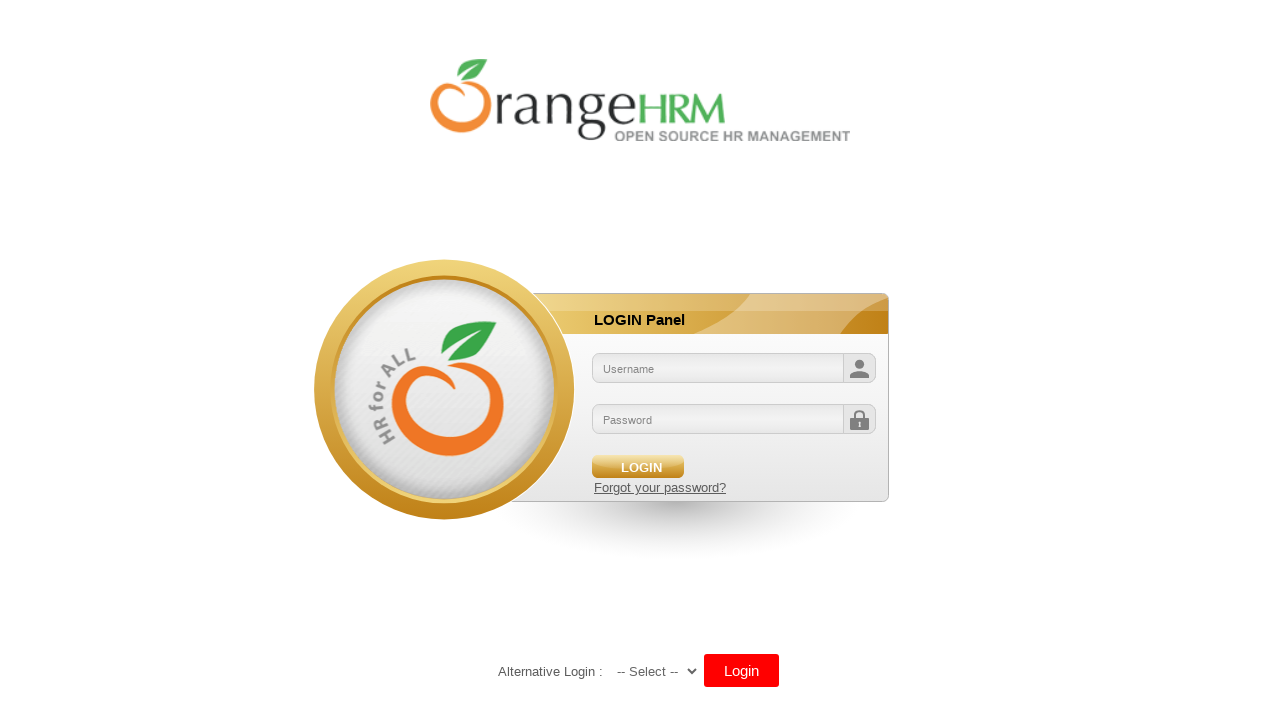

Header logo image element is visible
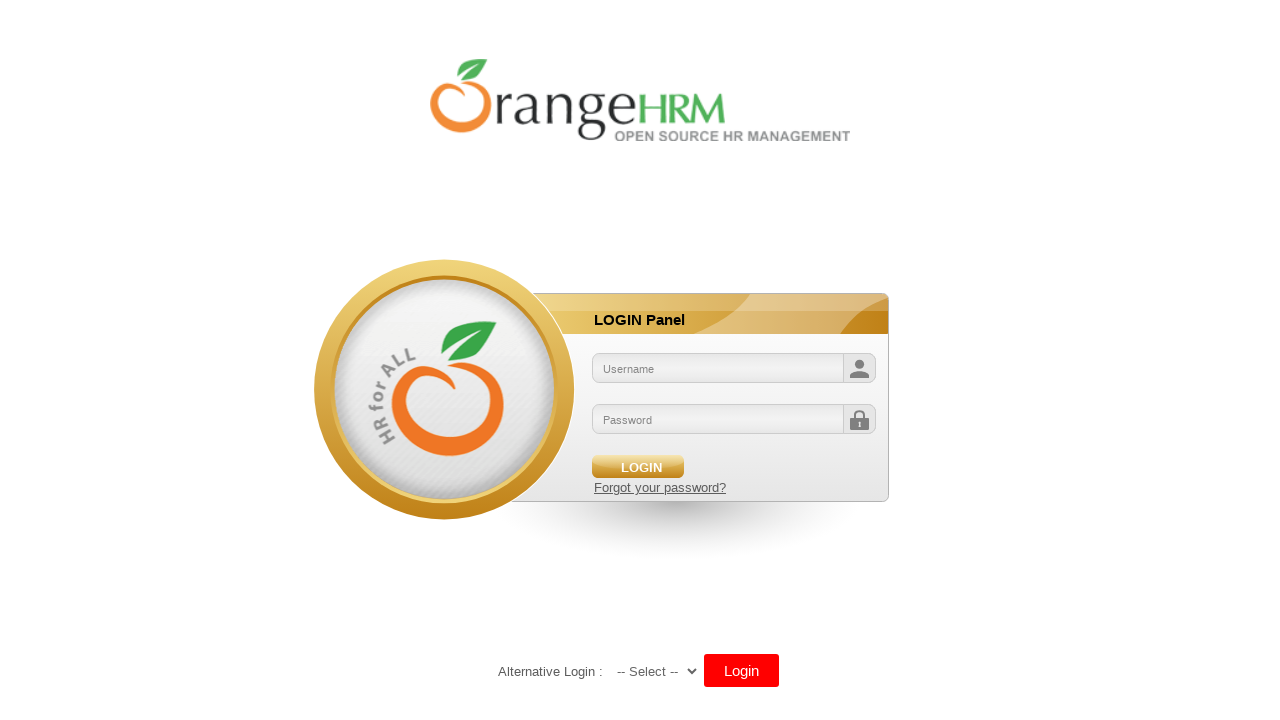

Retrieved src attribute from header logo
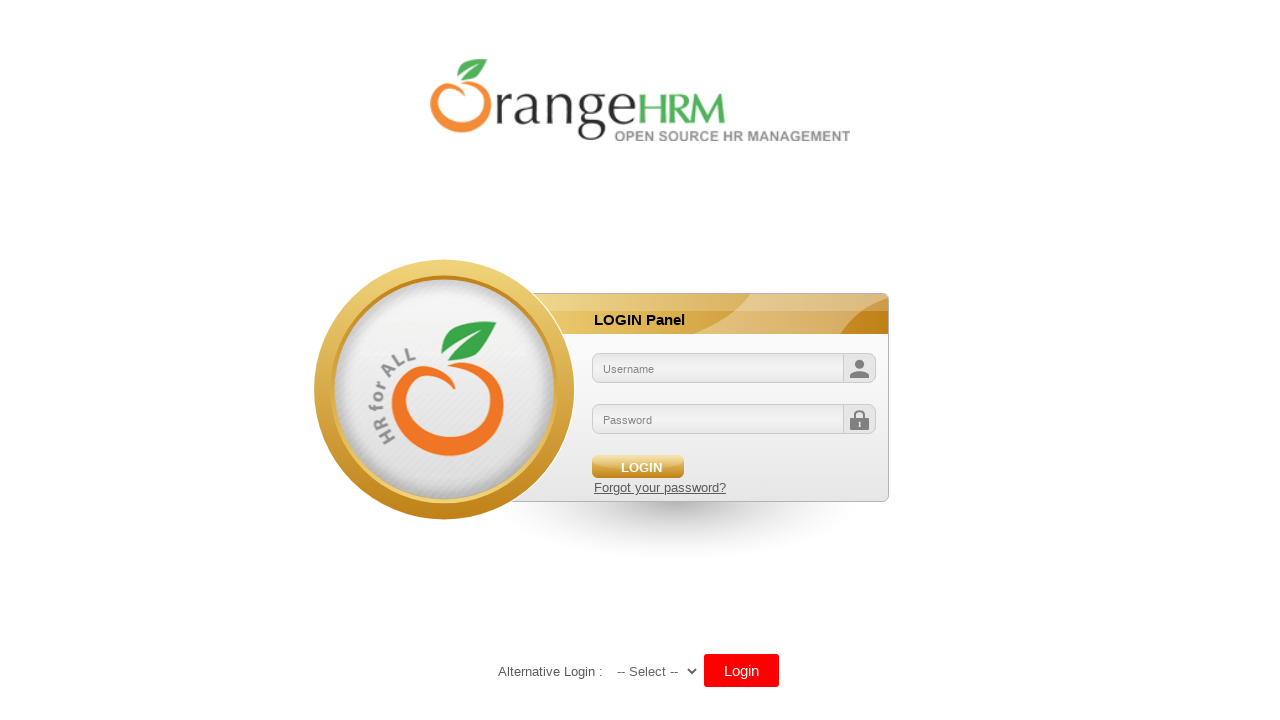

Verified header logo has valid src attribute
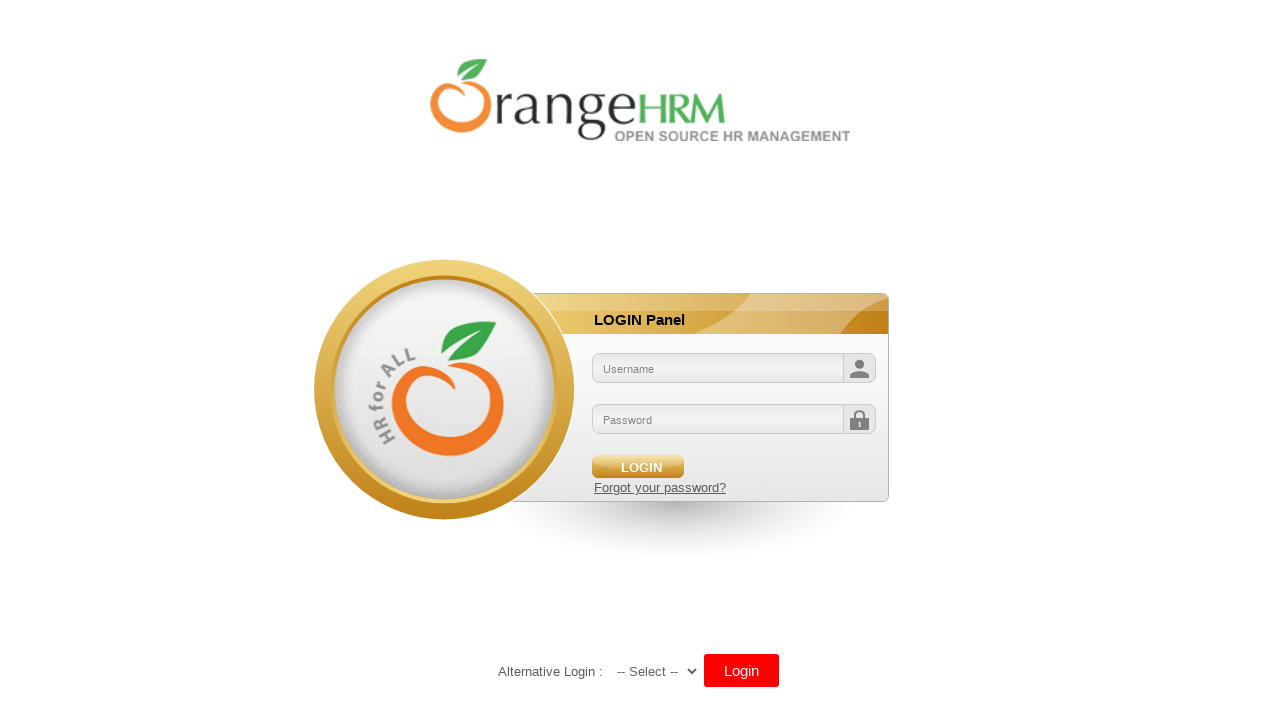

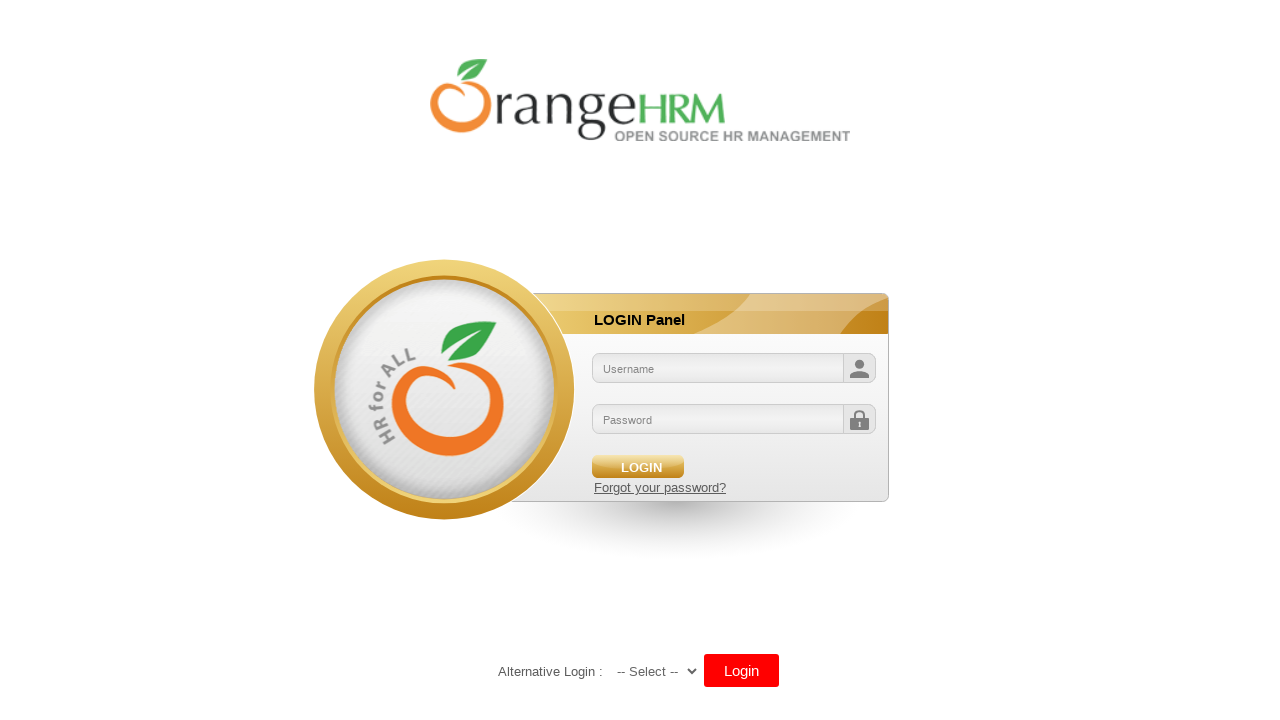